Tests that clicking outside the search bar closes the search results dropdown

Starting URL: https://www.freecodecamp.org/learn

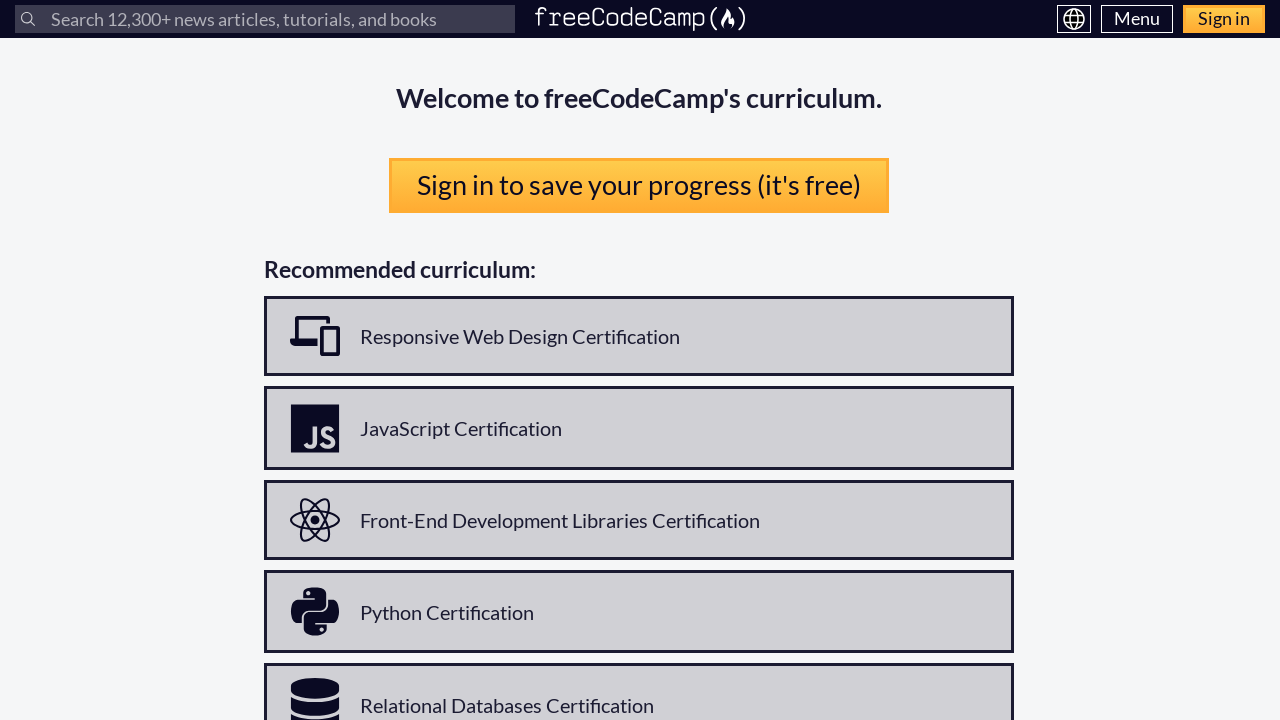

Search input field is visible
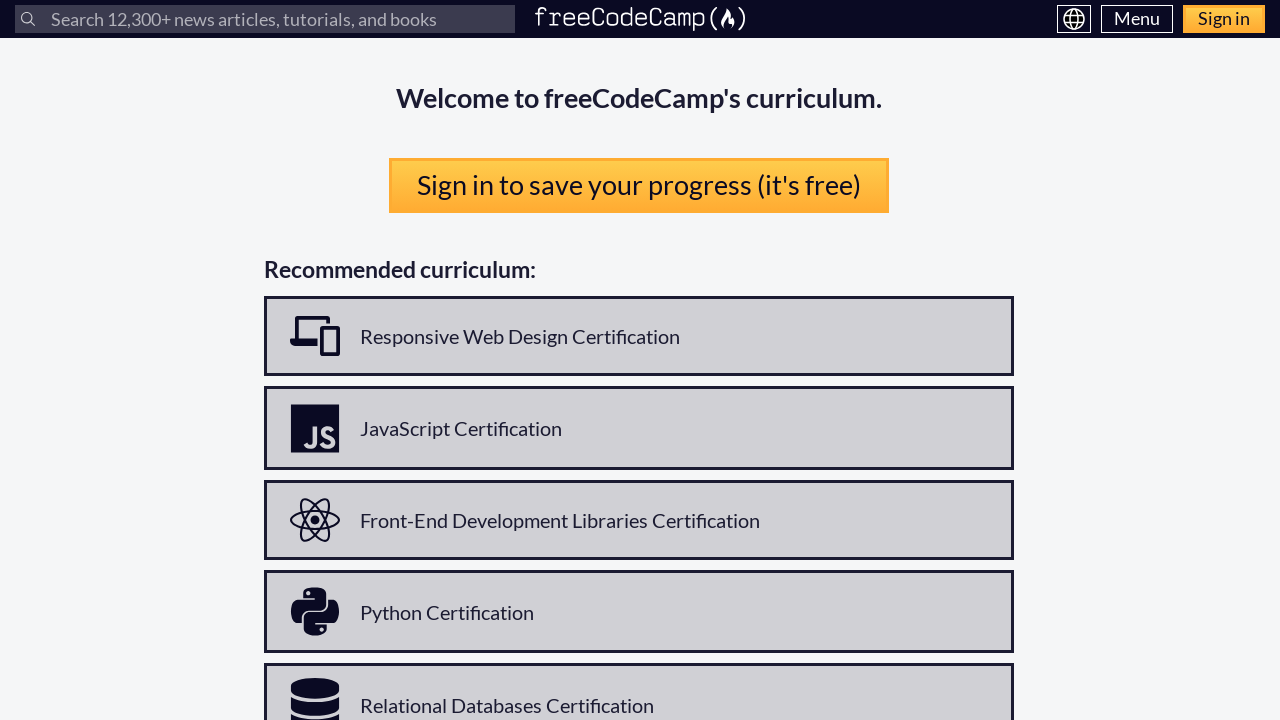

Filled search input with 'test' to trigger dropdown on internal:label="Search"s
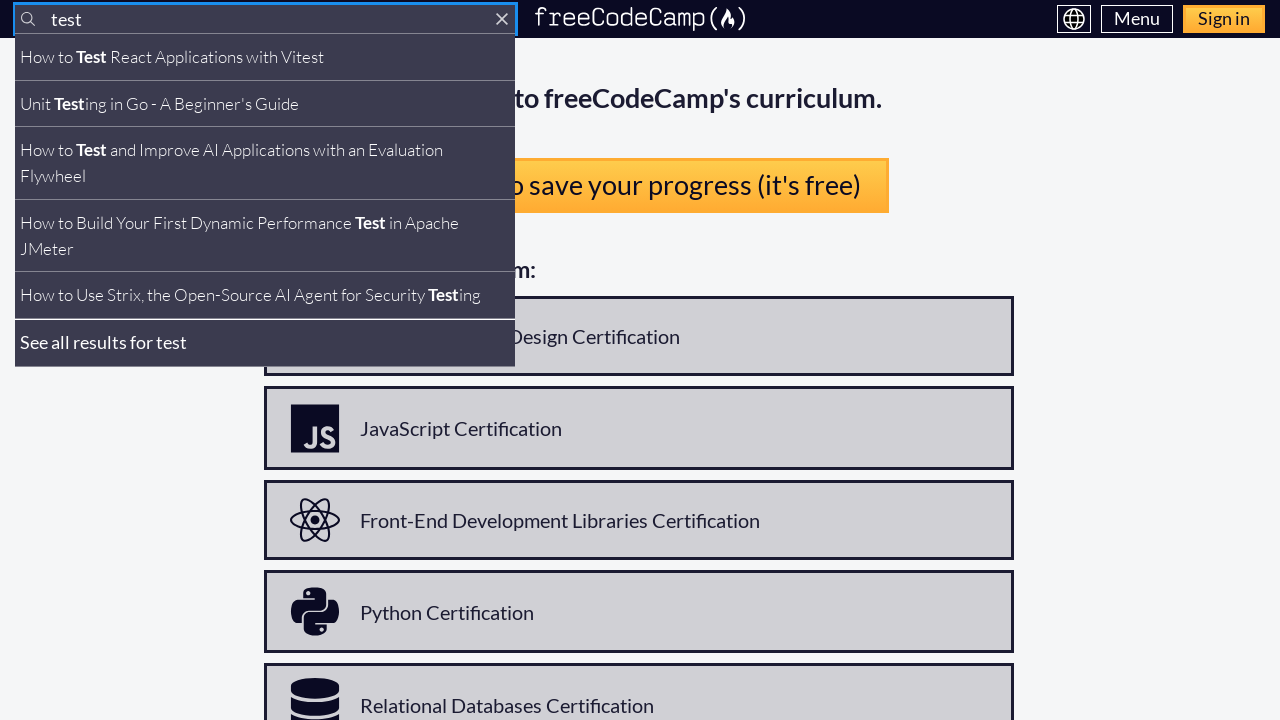

Search results dropdown appeared
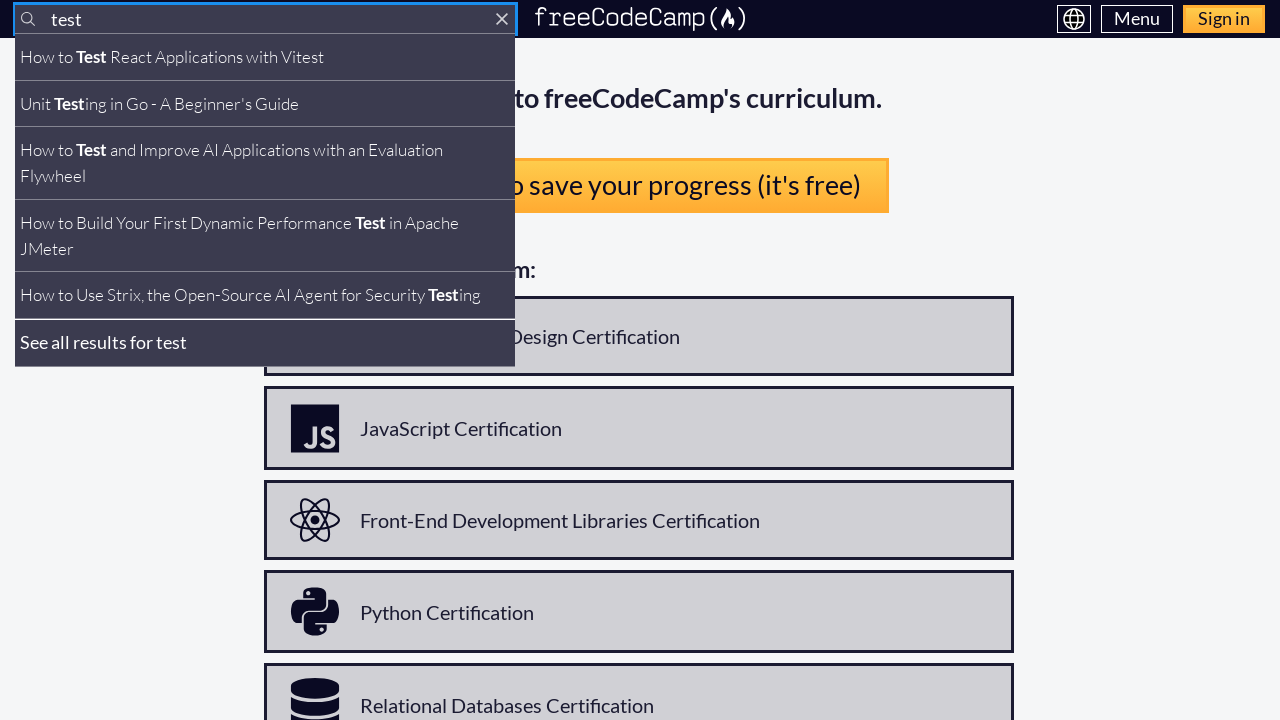

Clicked outside the search bar on primary navigation at (640, 19) on internal:role=navigation[name="primary"i]
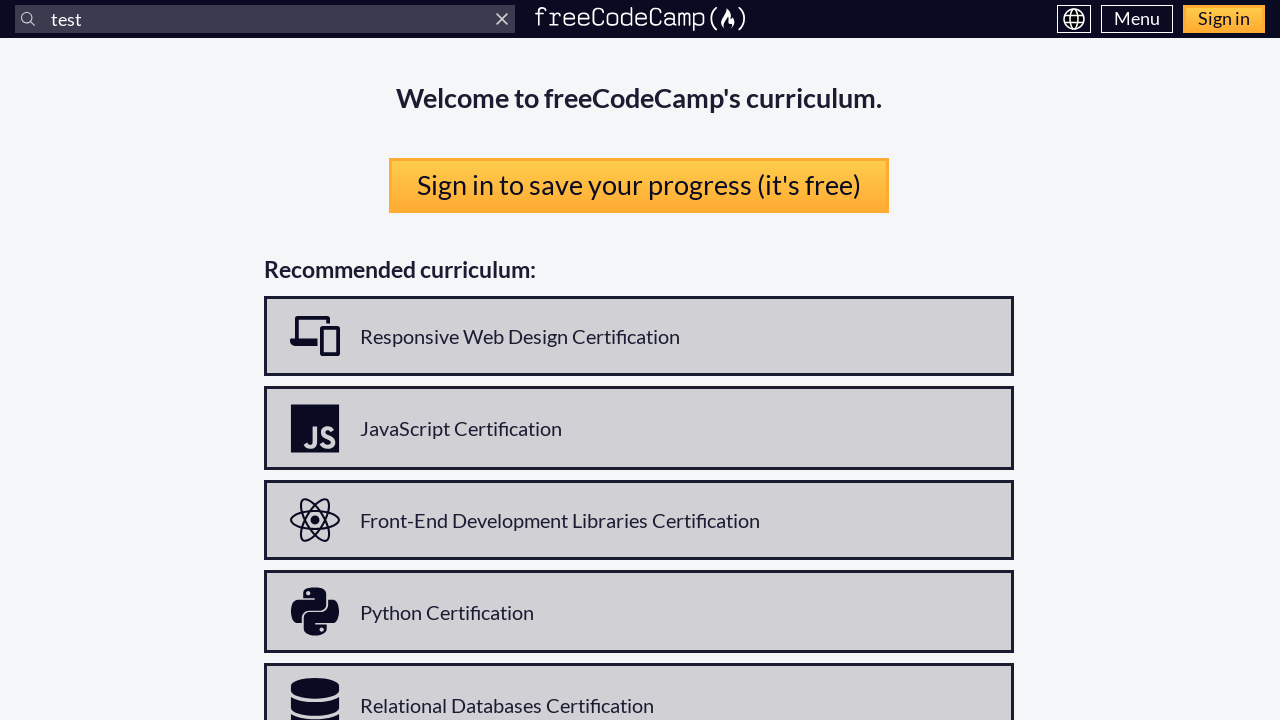

Search results dropdown closed after clicking outside
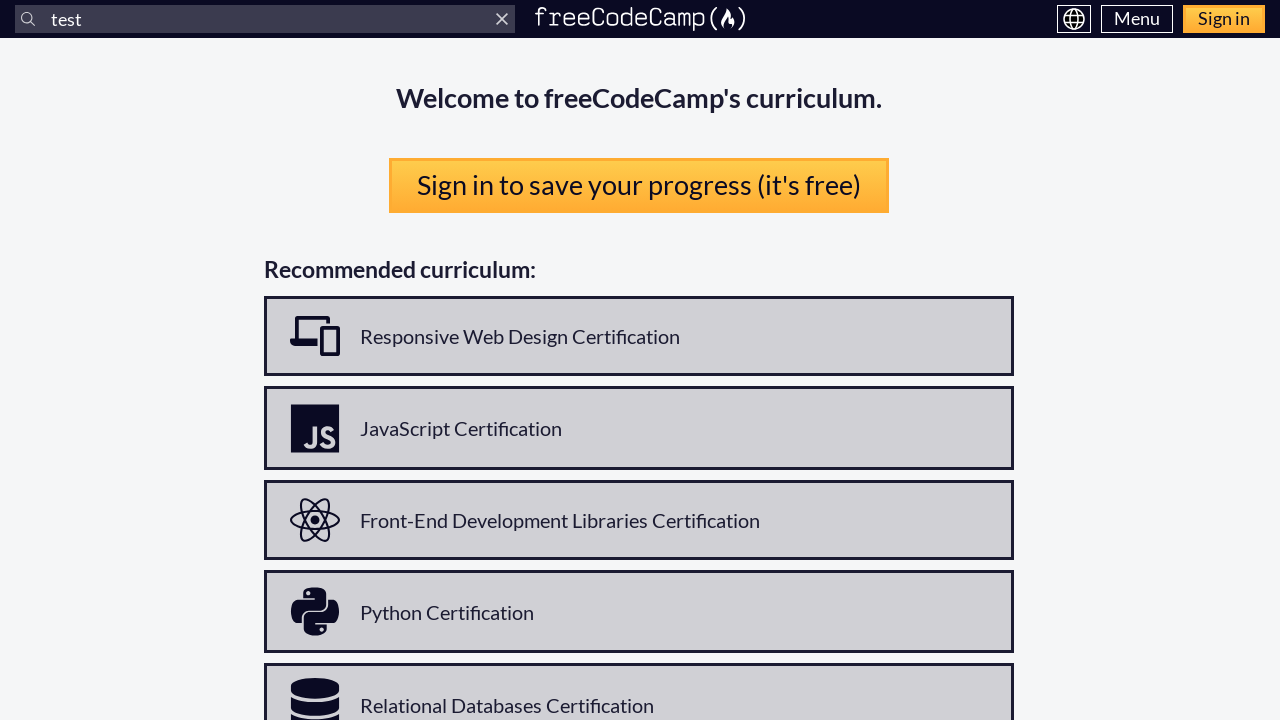

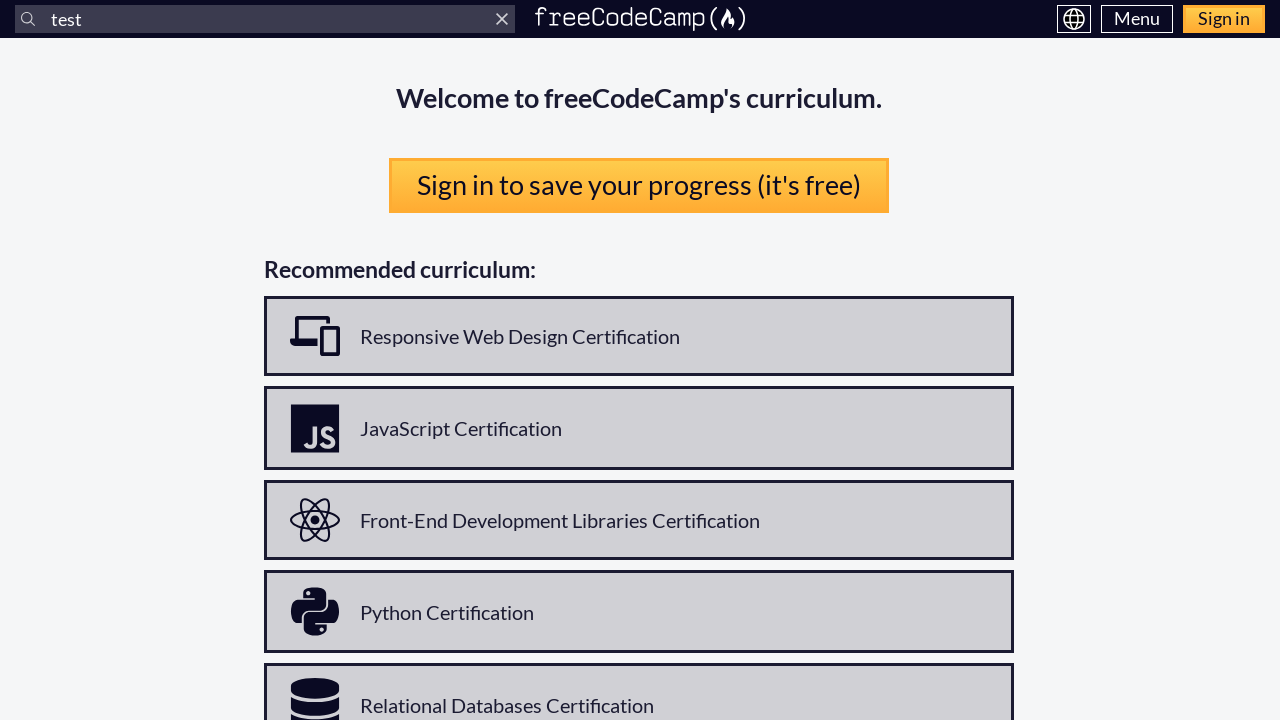